Tests text input functionality by entering text into an input field and clicking a button to update its text

Starting URL: http://uitestingplayground.com/textinput

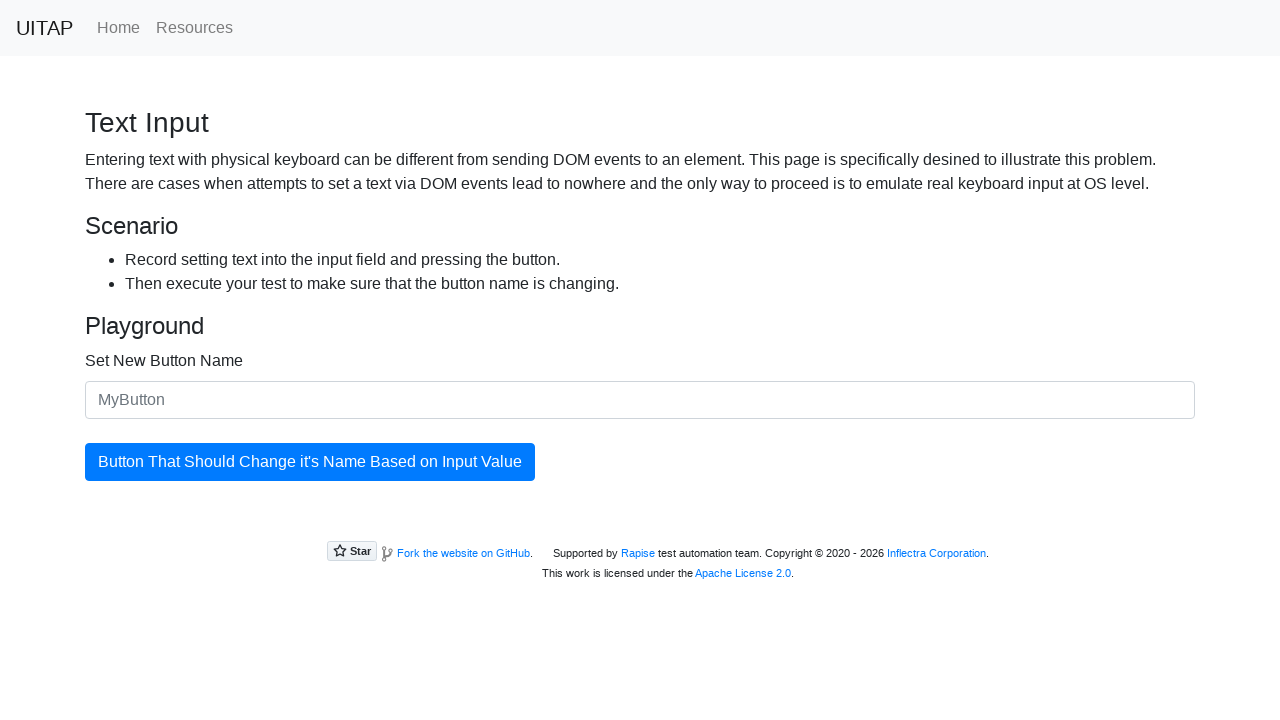

Filled input field with 'SkyPro' on #newButtonName
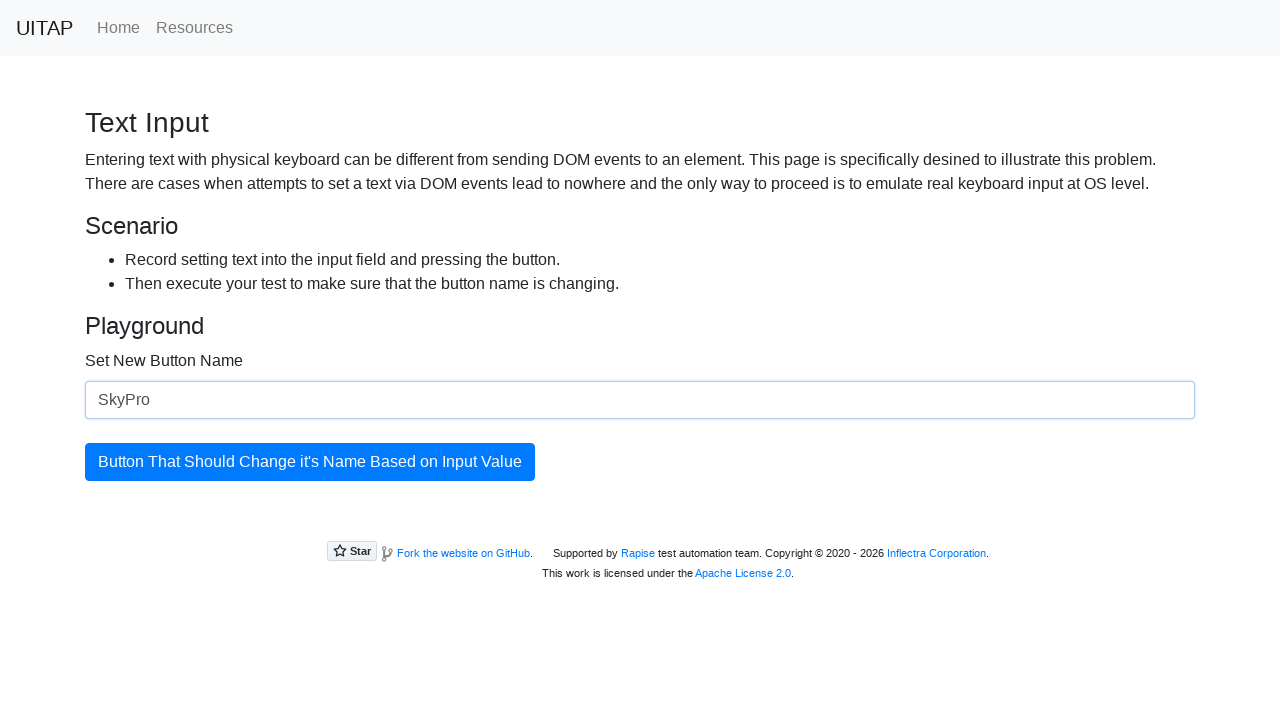

Clicked the update button at (310, 462) on #updatingButton
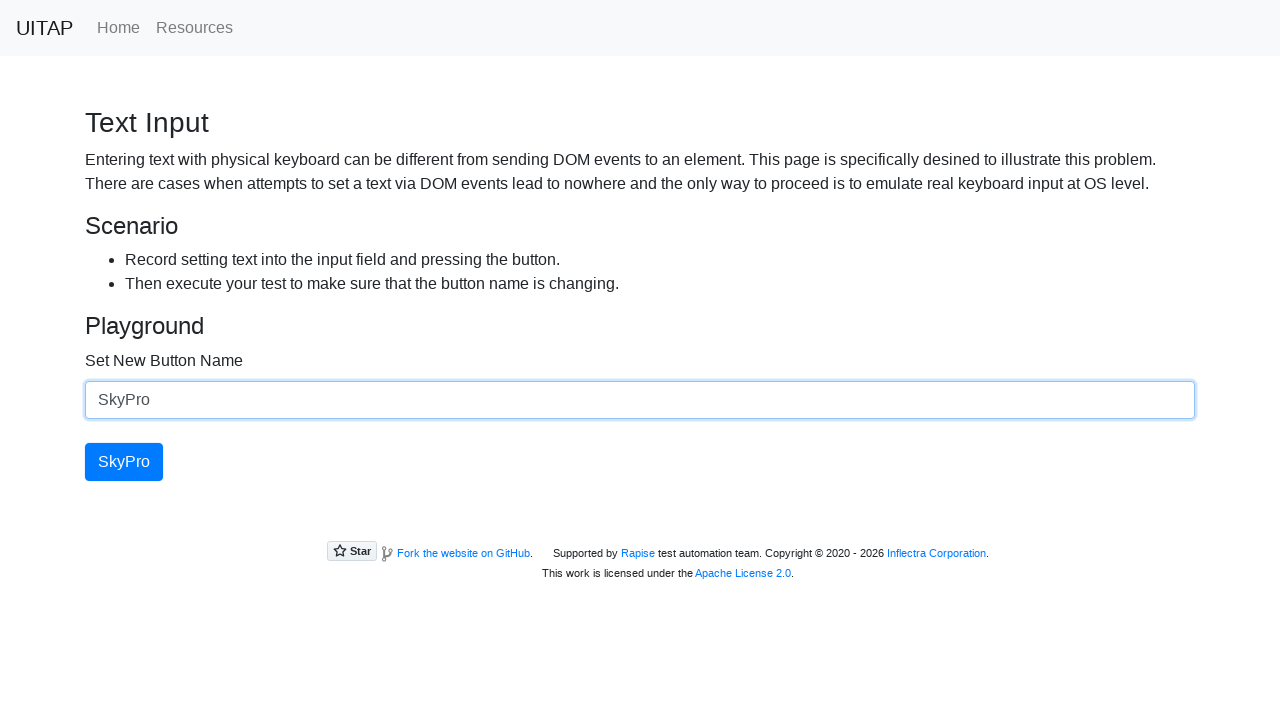

Waited 500ms for button text to update
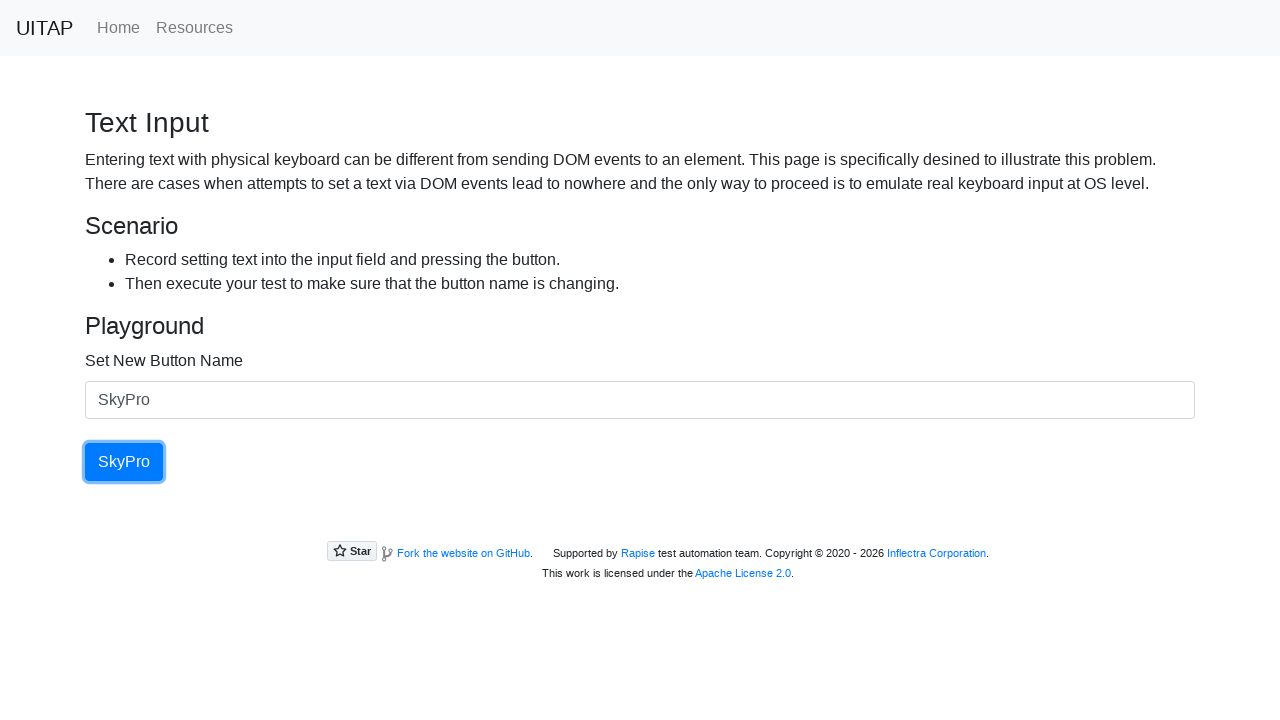

Retrieved button text: 'SkyPro'
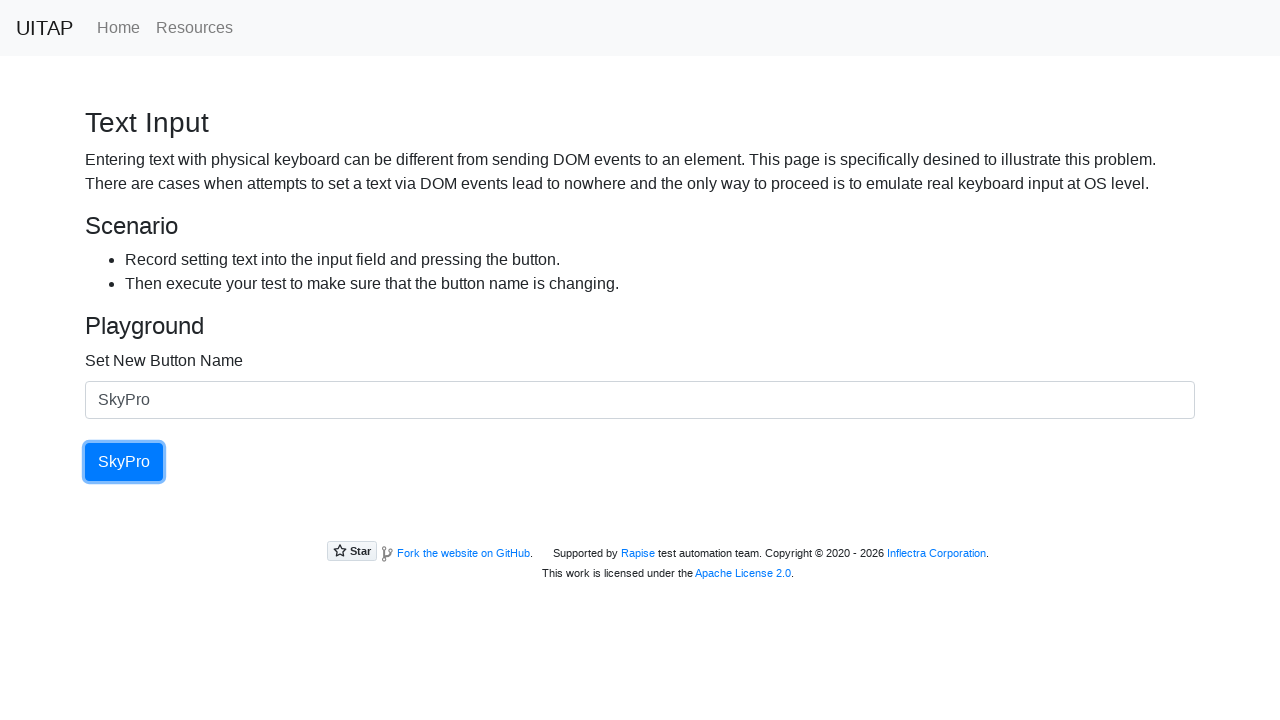

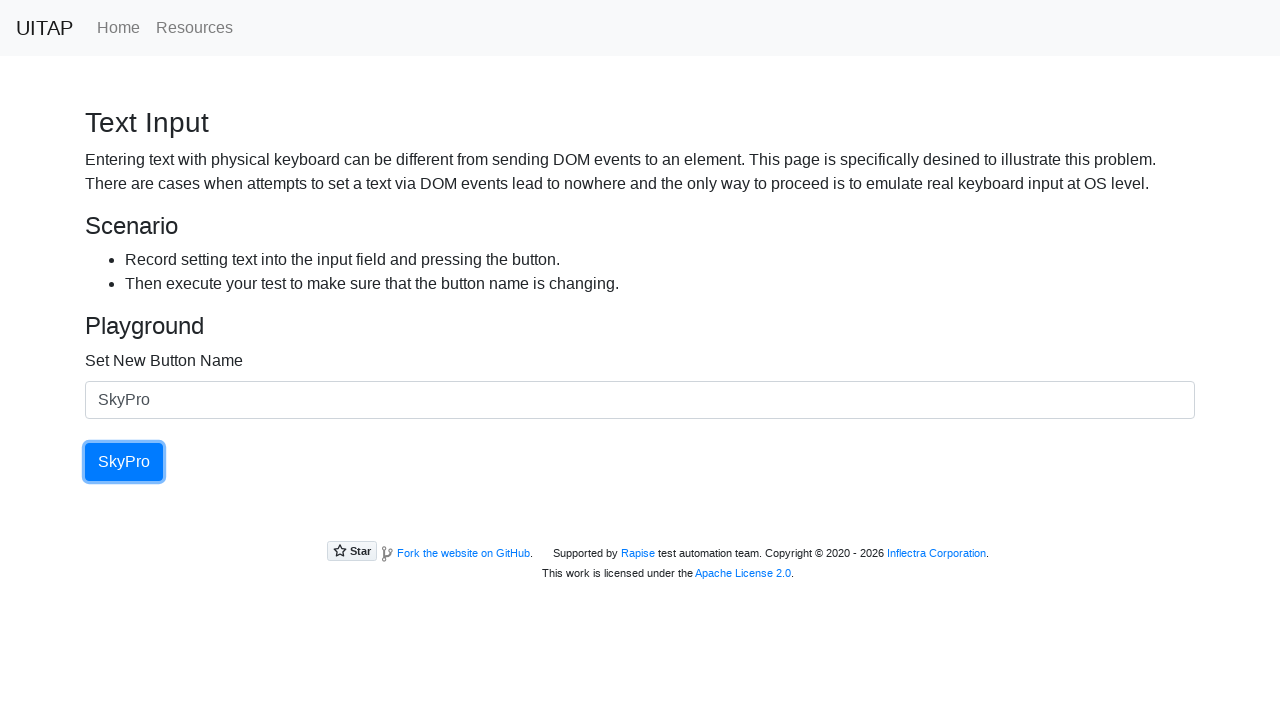